Navigates to the documents request page and verifies that a specific paragraph element with class 'im-para red' is present and contains expected text content.

Starting URL: https://rahulshettyacademy.com/documents-request

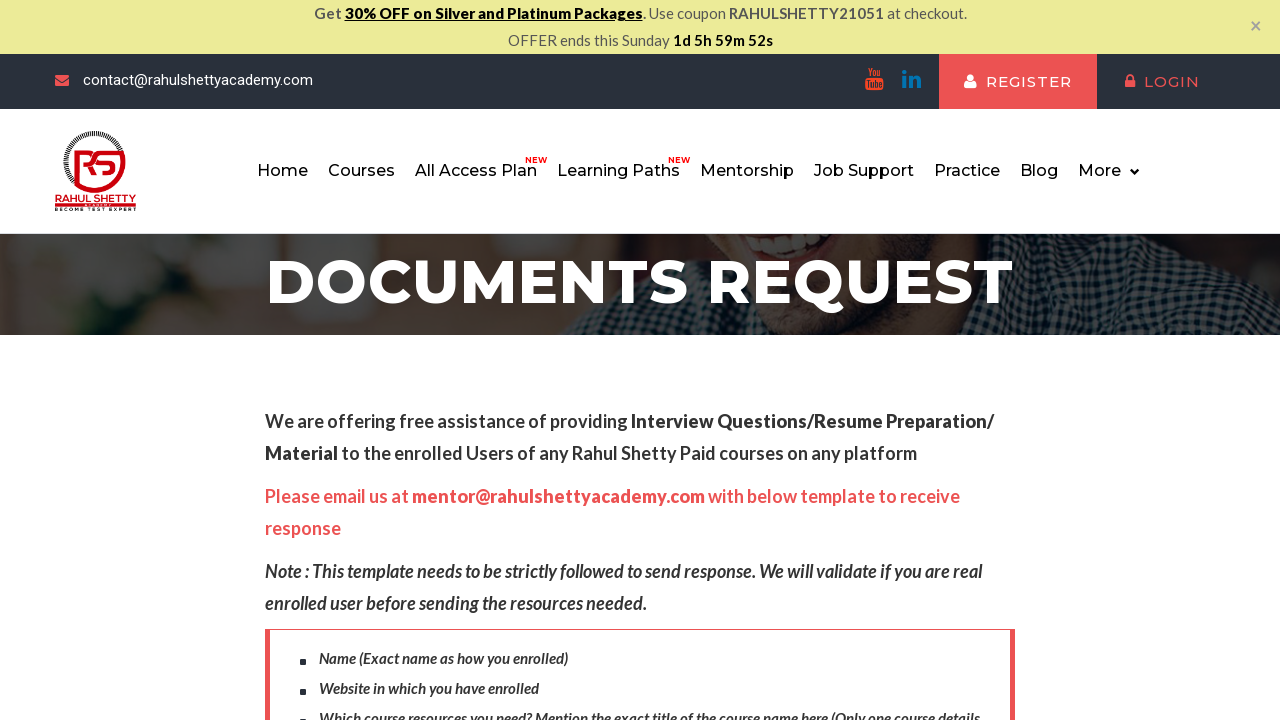

Navigated to documents request page
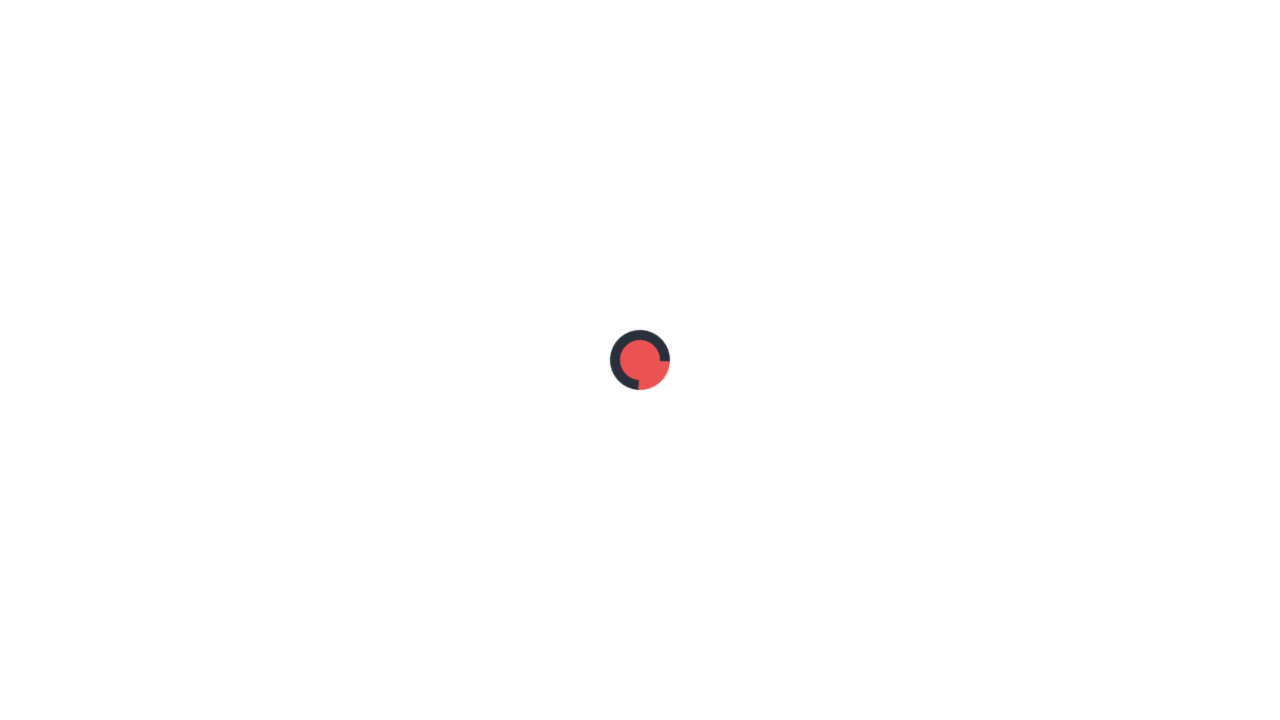

Waited for paragraph element with 'im-para red' classes to be present
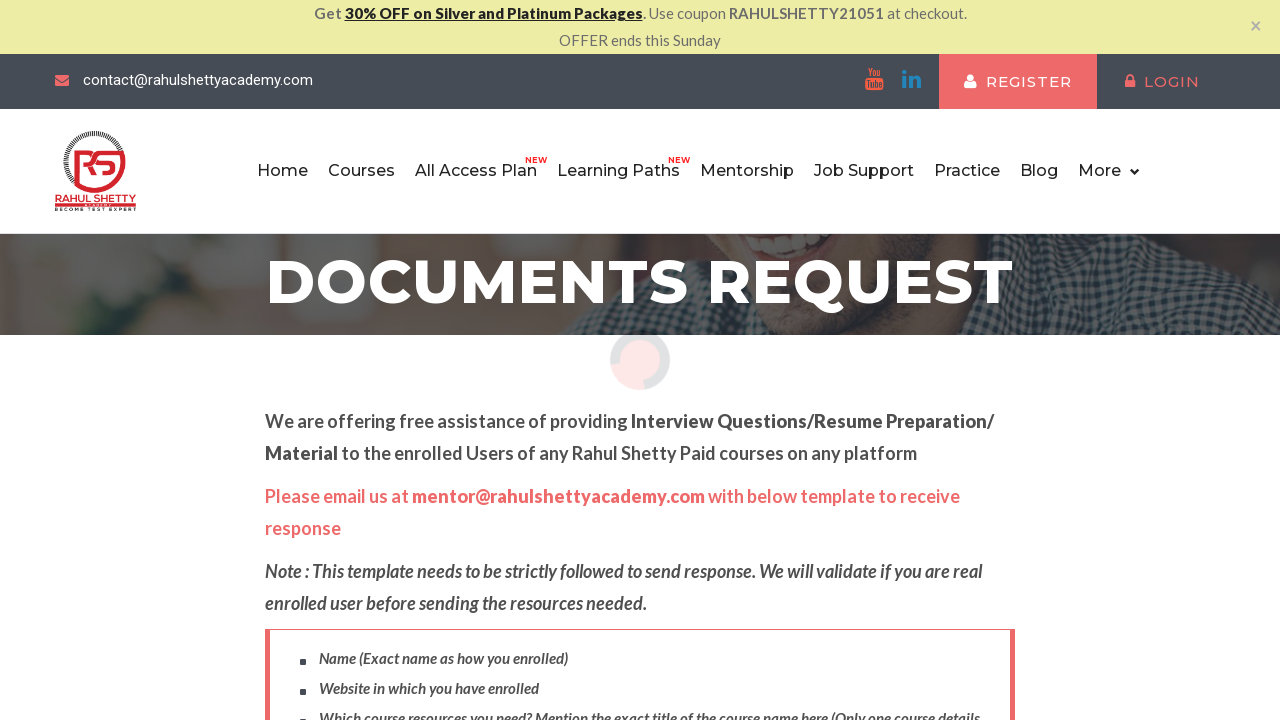

Located the paragraph element with 'im-para red' classes
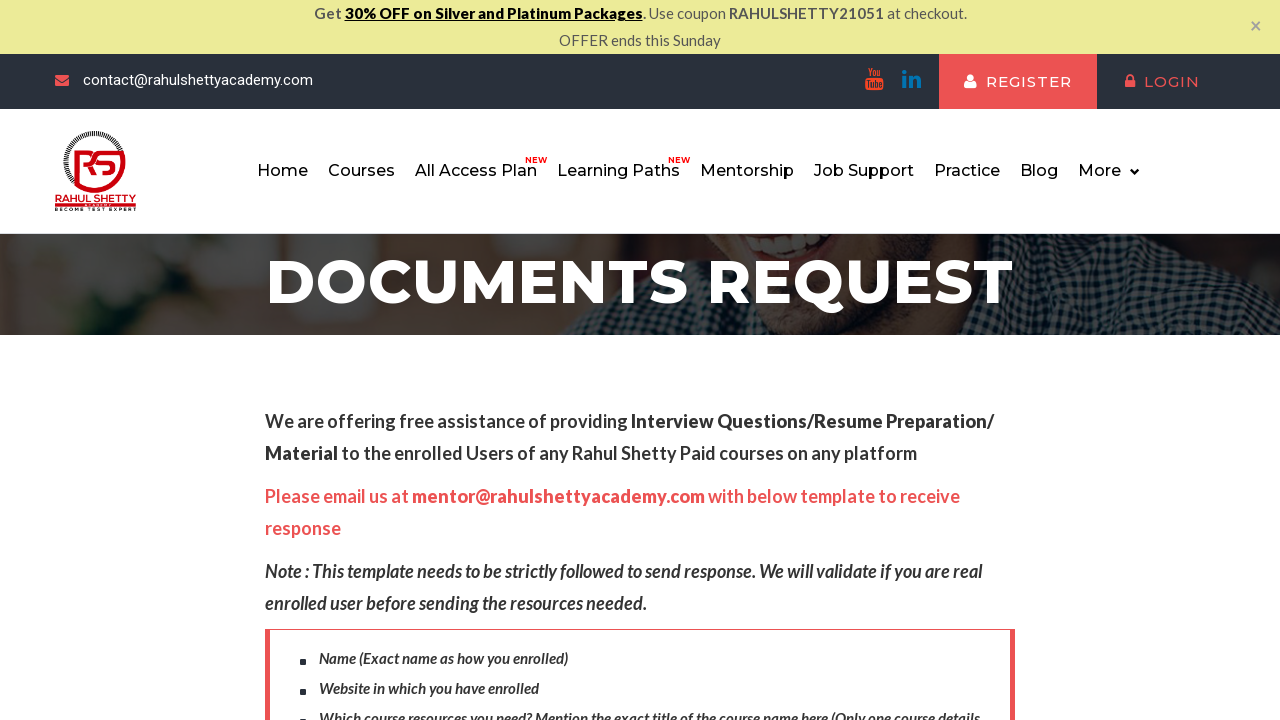

Verified paragraph element is visible and contains expected content
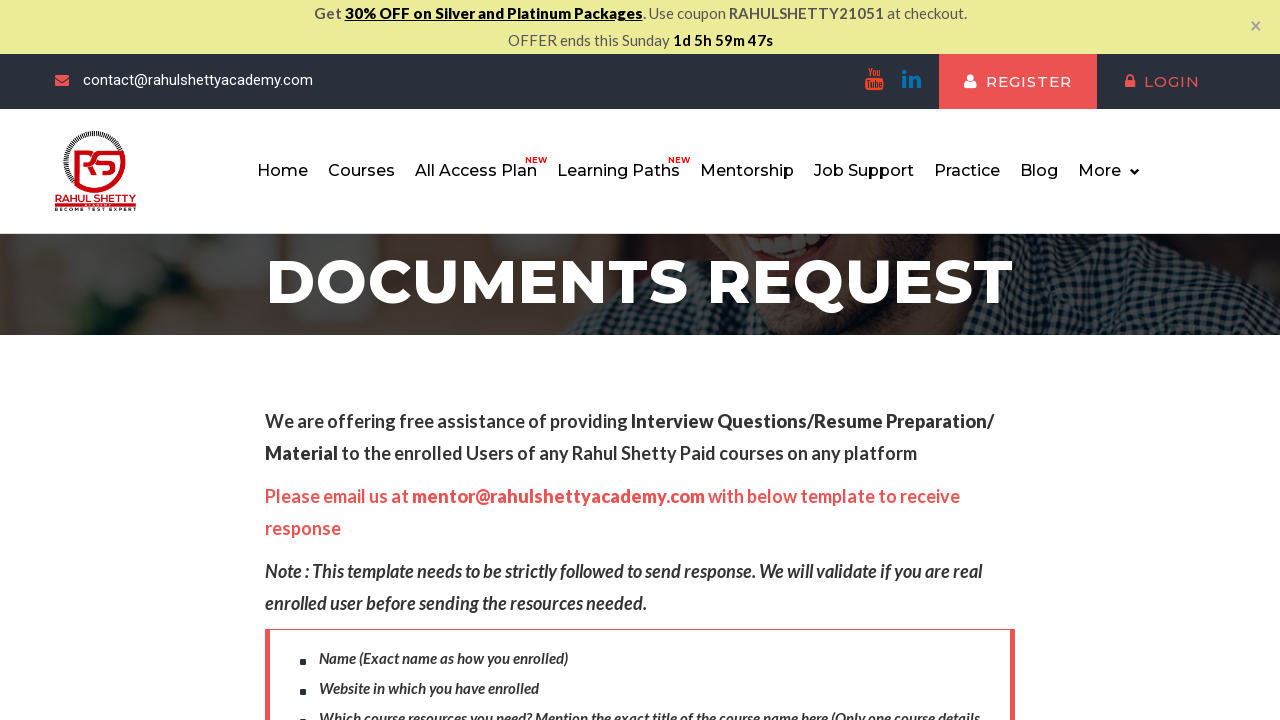

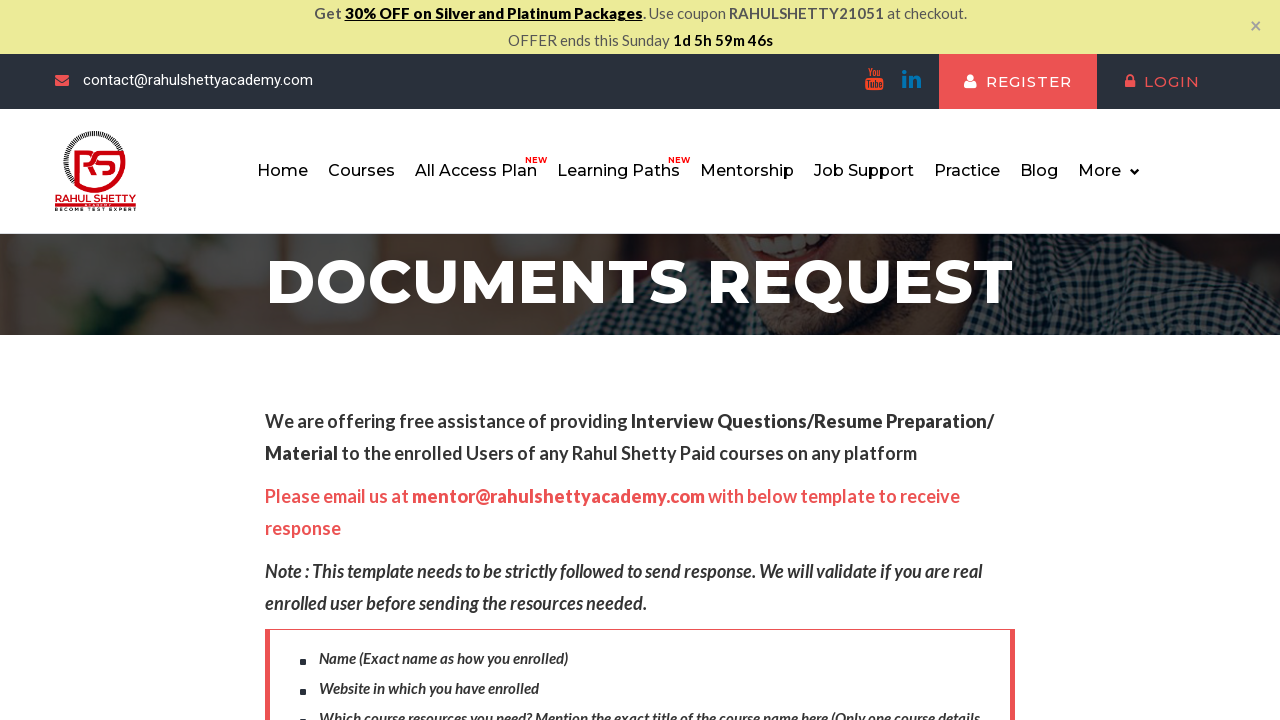